Tests the search functionality by entering a search query and pressing Enter

Starting URL: https://news.ycombinator.com/

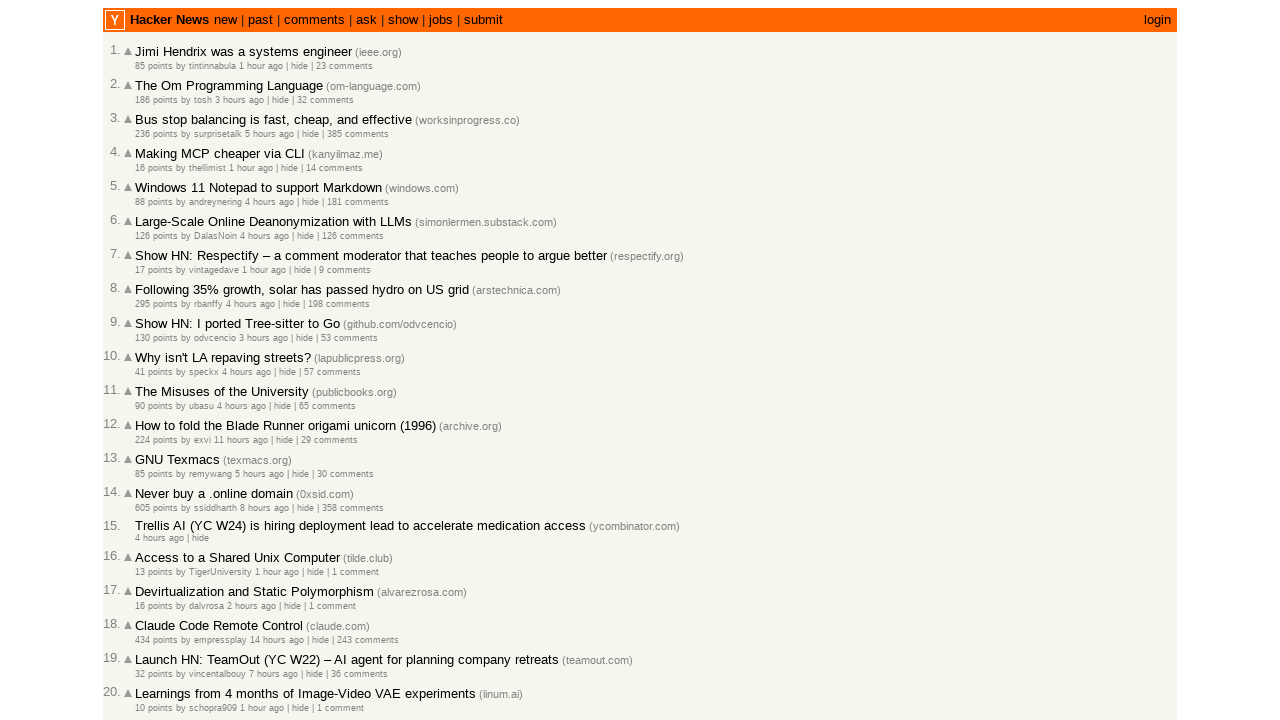

Filled search box with 'Java' on input[name='q']
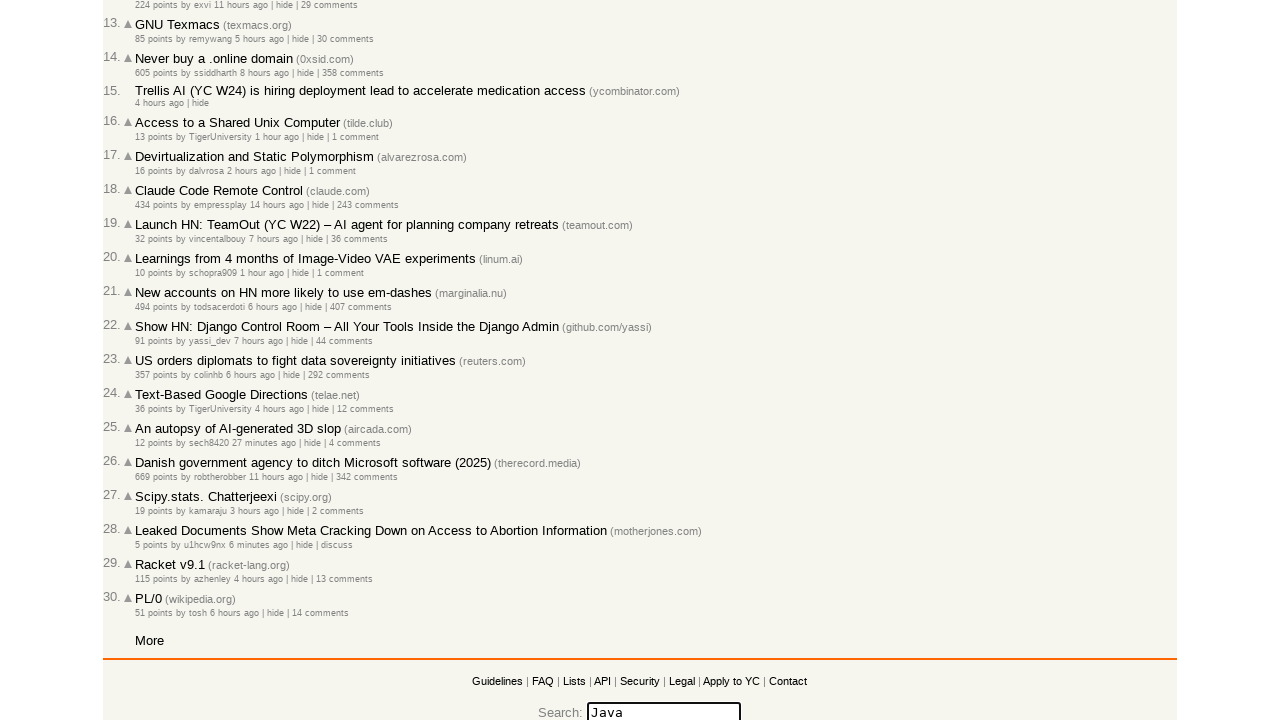

Pressed Enter to submit search query on input[name='q']
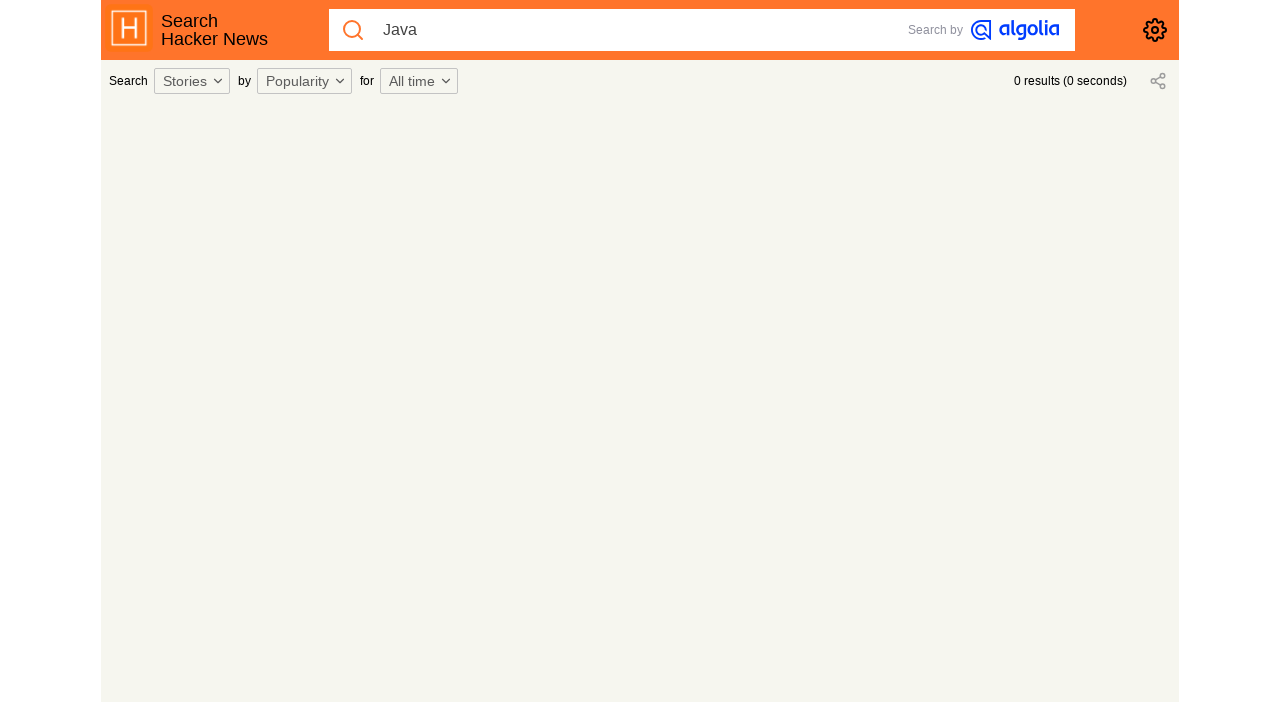

Verified redirect to search results page with 'Java' query
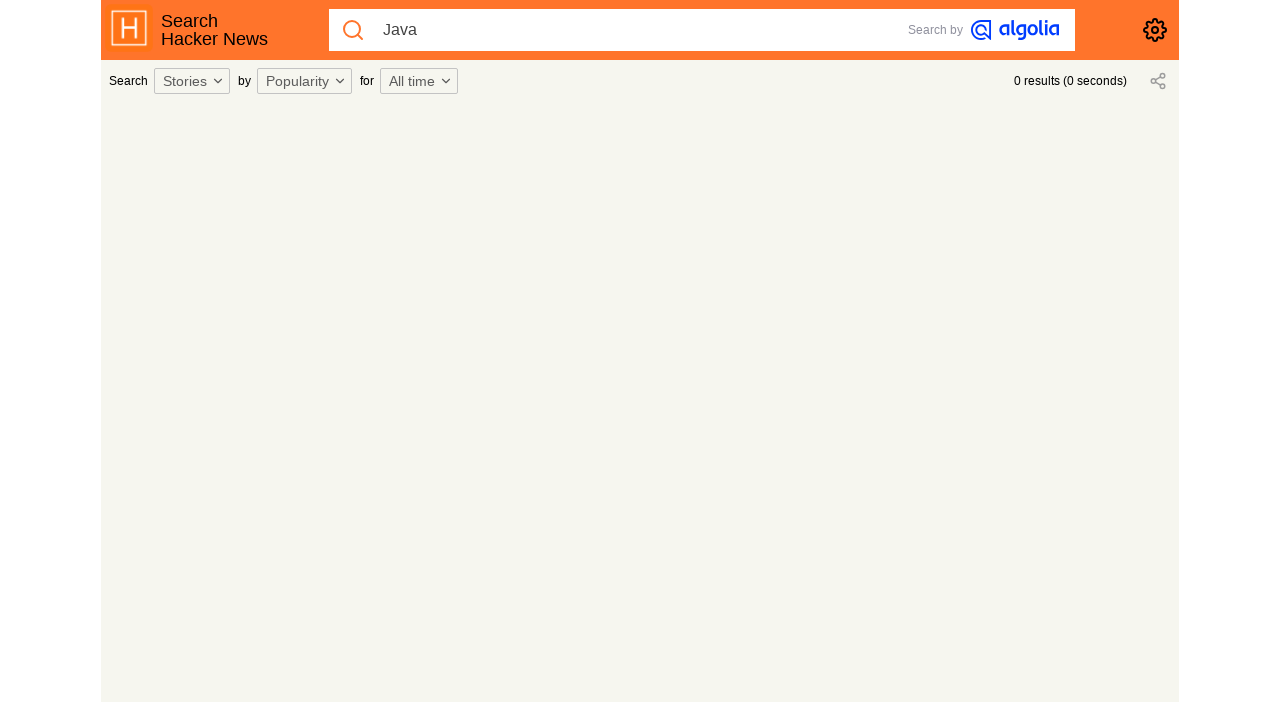

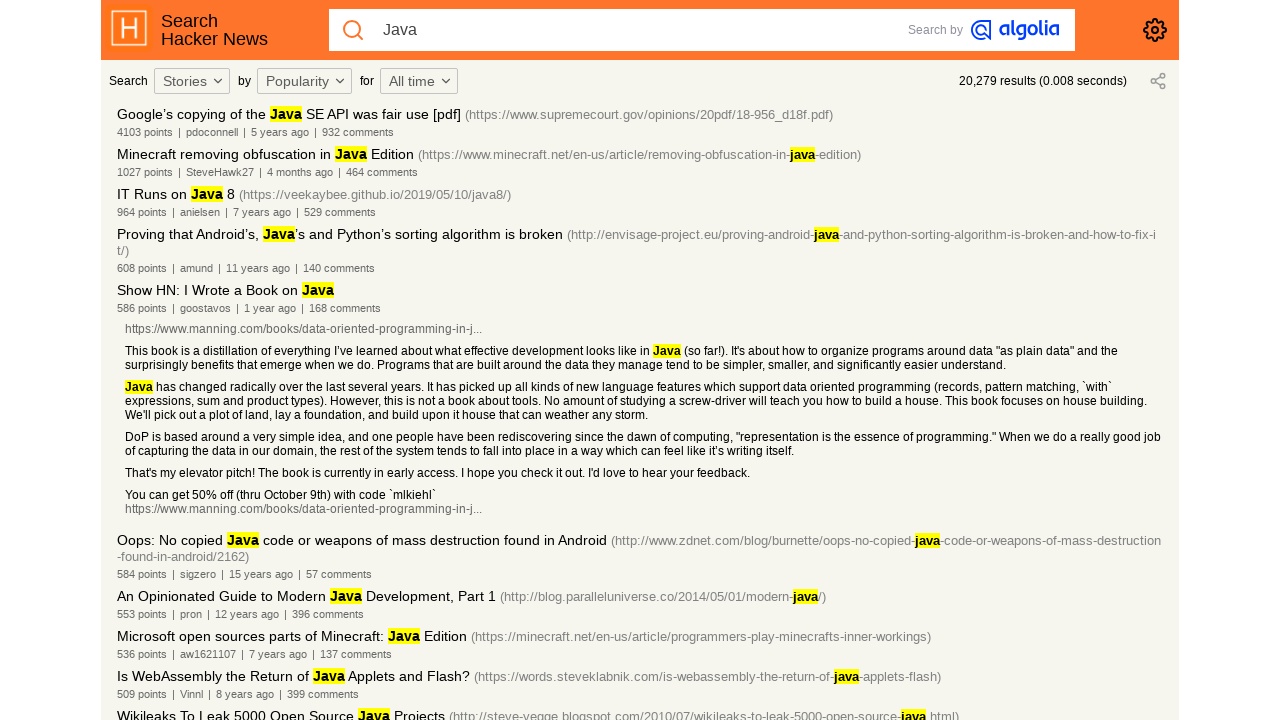